Tests hover functionality by moving the mouse over three user avatars and verifying that the correct caption text appears for each hovered element while others remain hidden.

Starting URL: http://theinternet.przyklady.javastart.pl/hovers

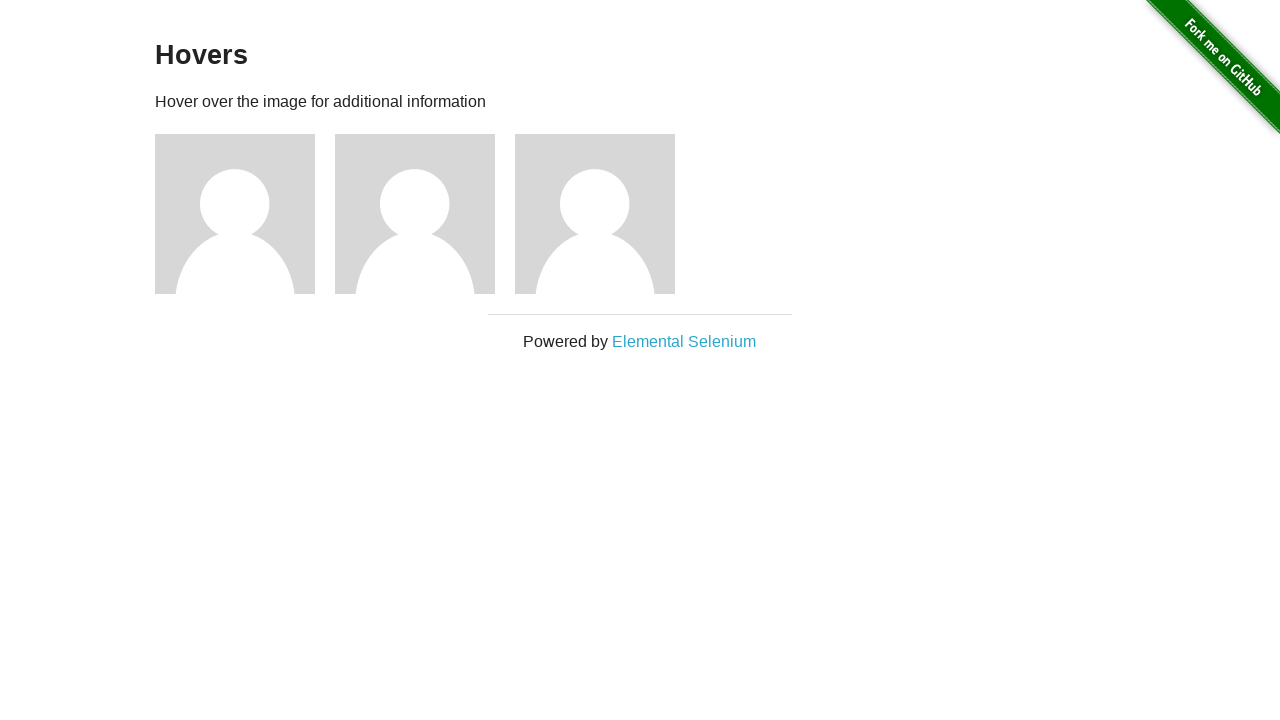

Hovered over user one avatar at (235, 214) on xpath=//*[@id='content']/div/div[1]/img
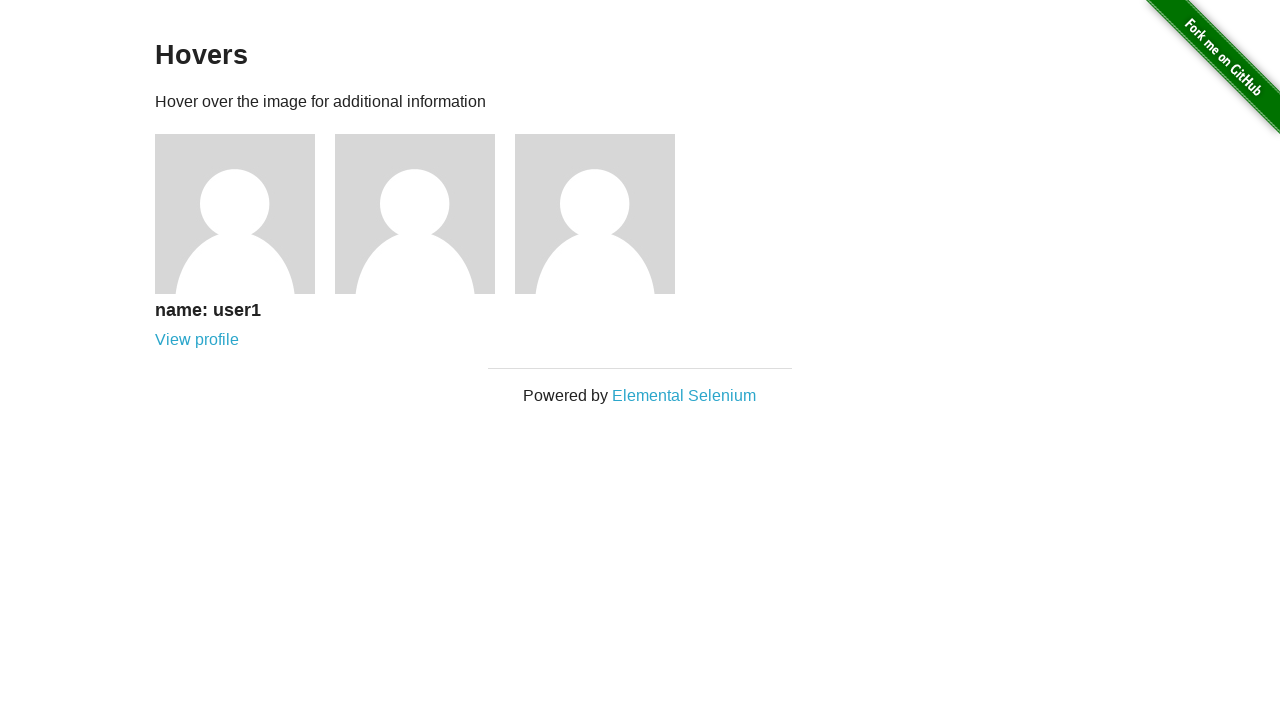

Verified user one caption displays 'name: user1'
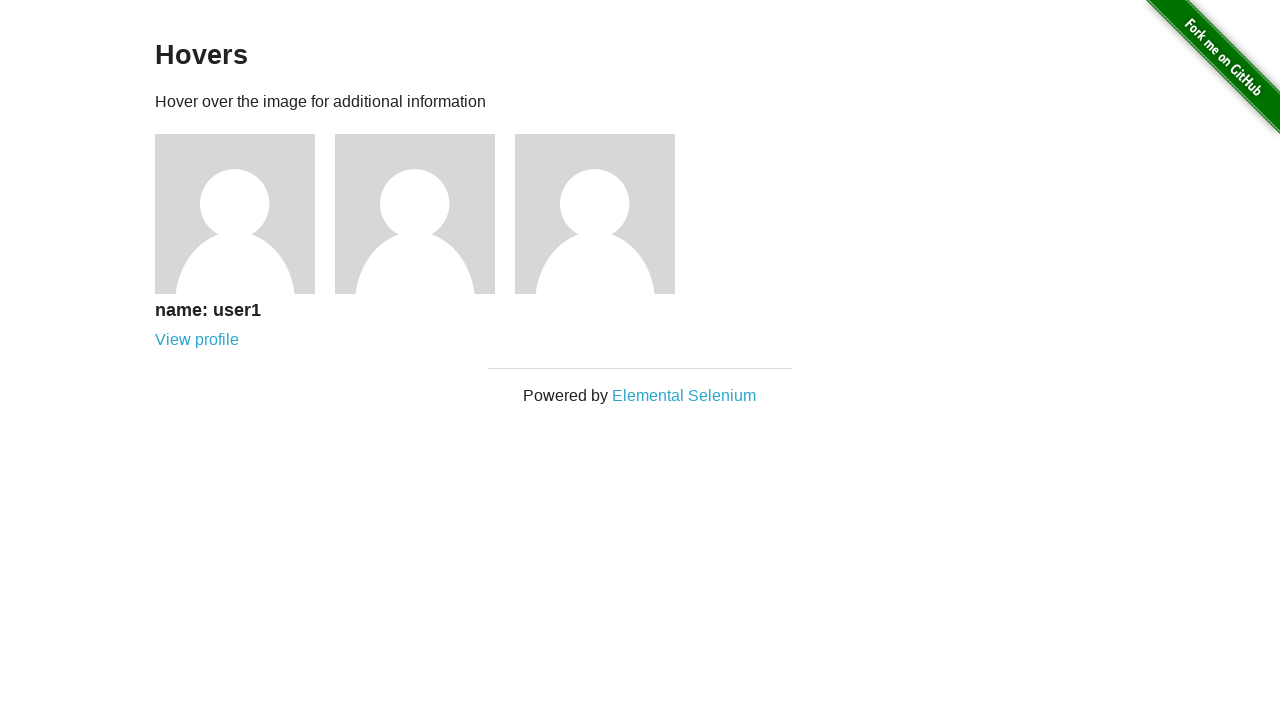

Hovered over user two avatar at (415, 214) on xpath=//*[@id='content']/div/div[2]/img
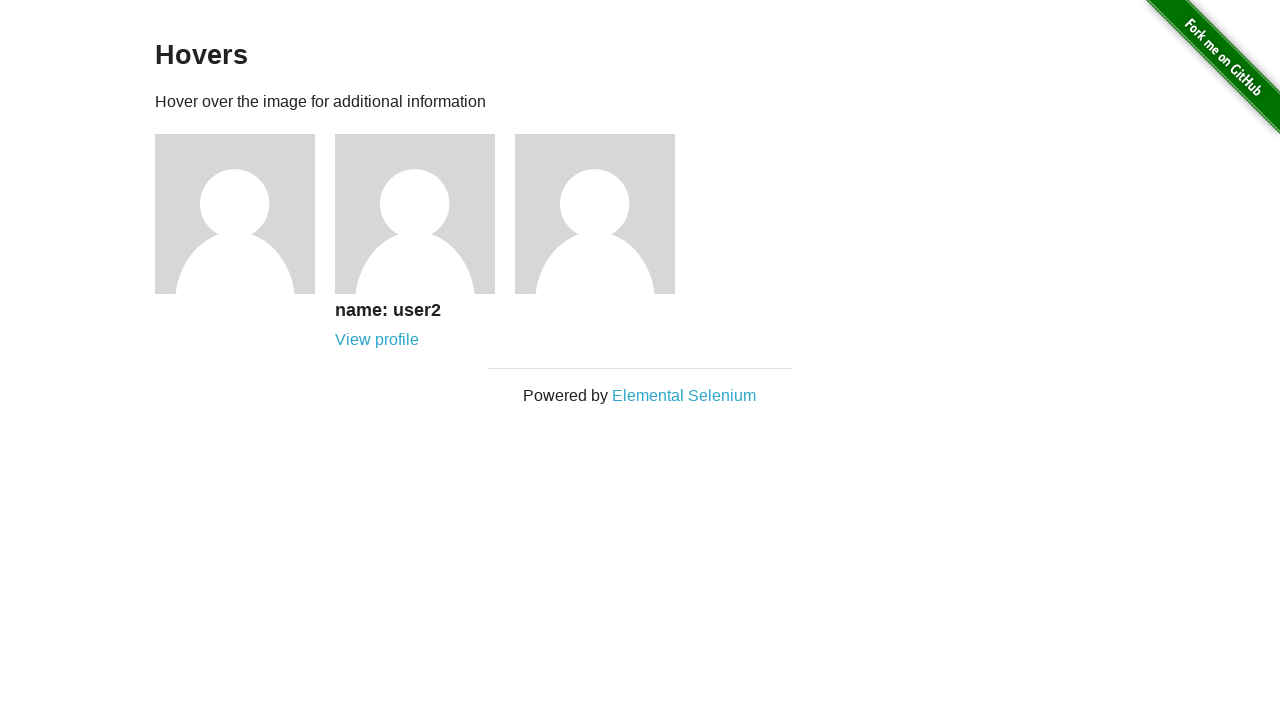

Verified user two caption displays 'name: user2'
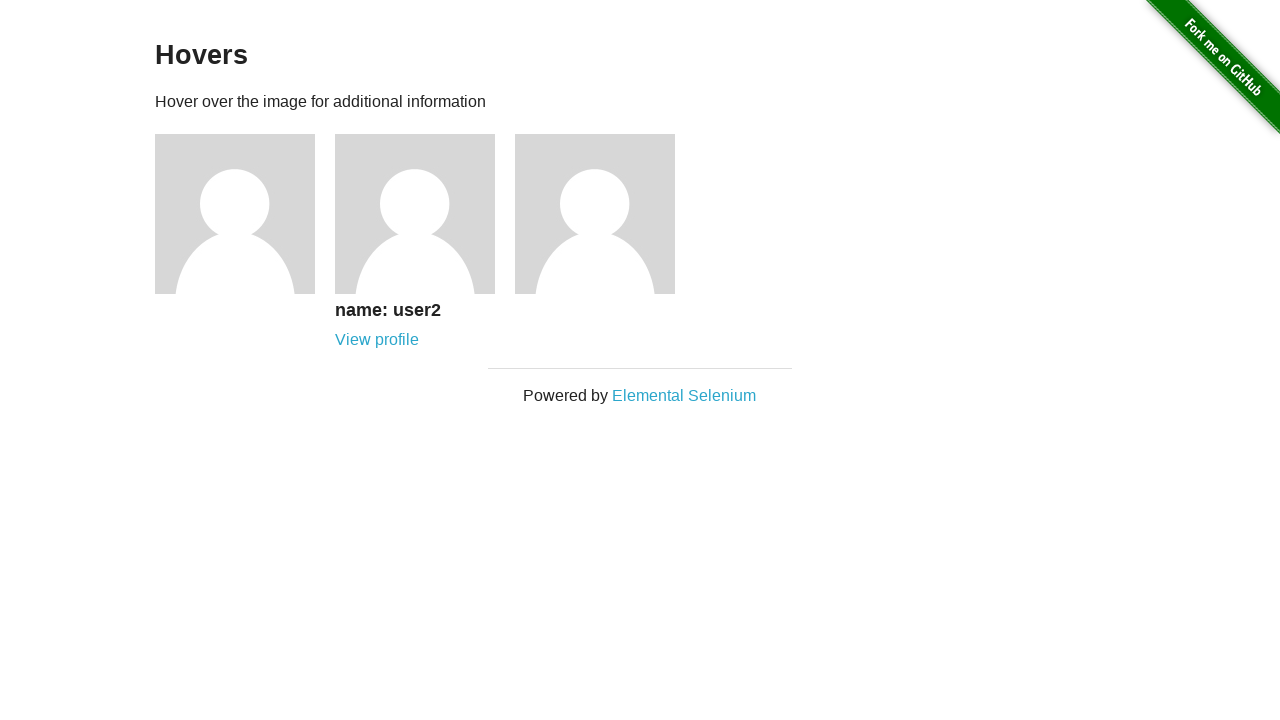

Hovered over user three avatar at (595, 214) on xpath=//*[@id='content']/div/div[3]/img
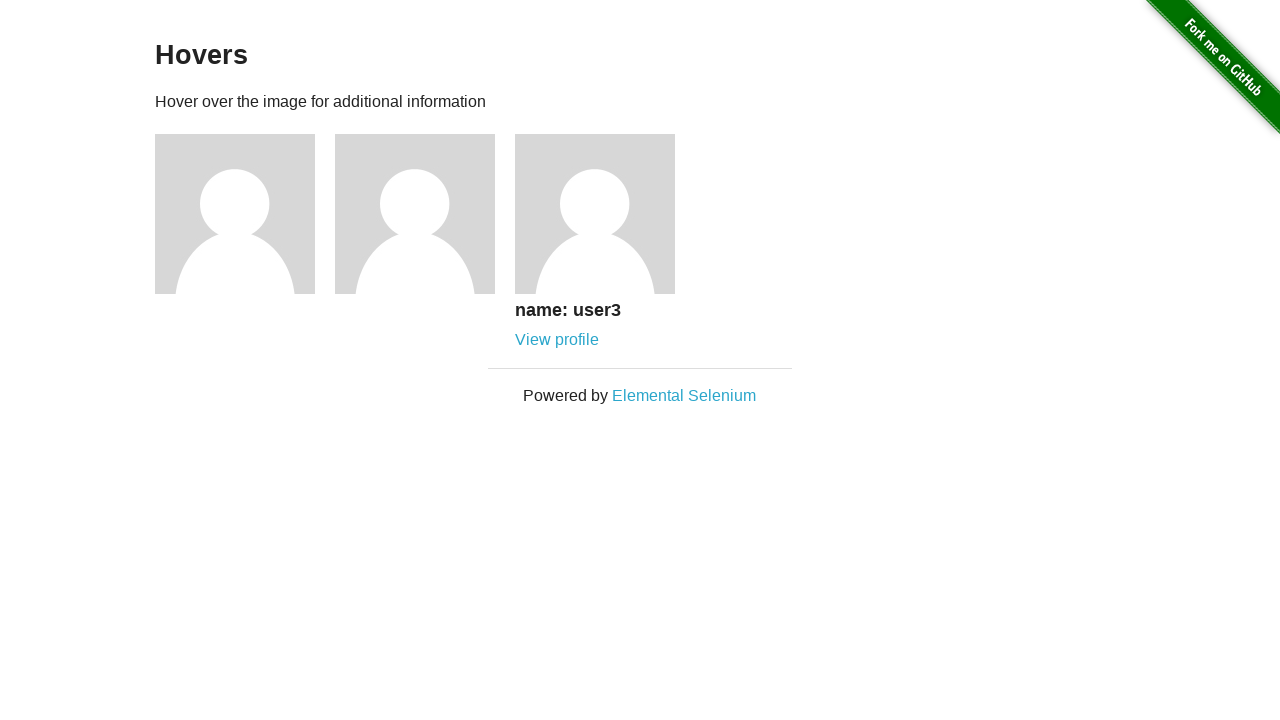

Verified user three caption displays 'name: user3'
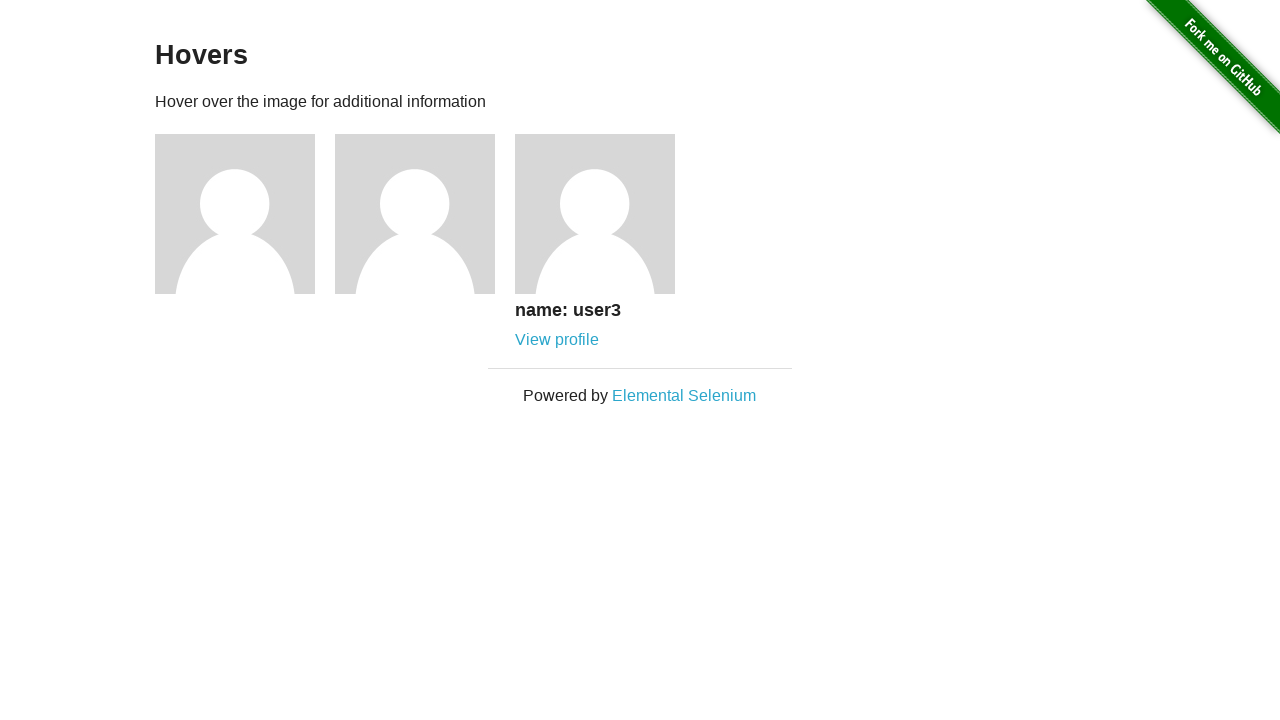

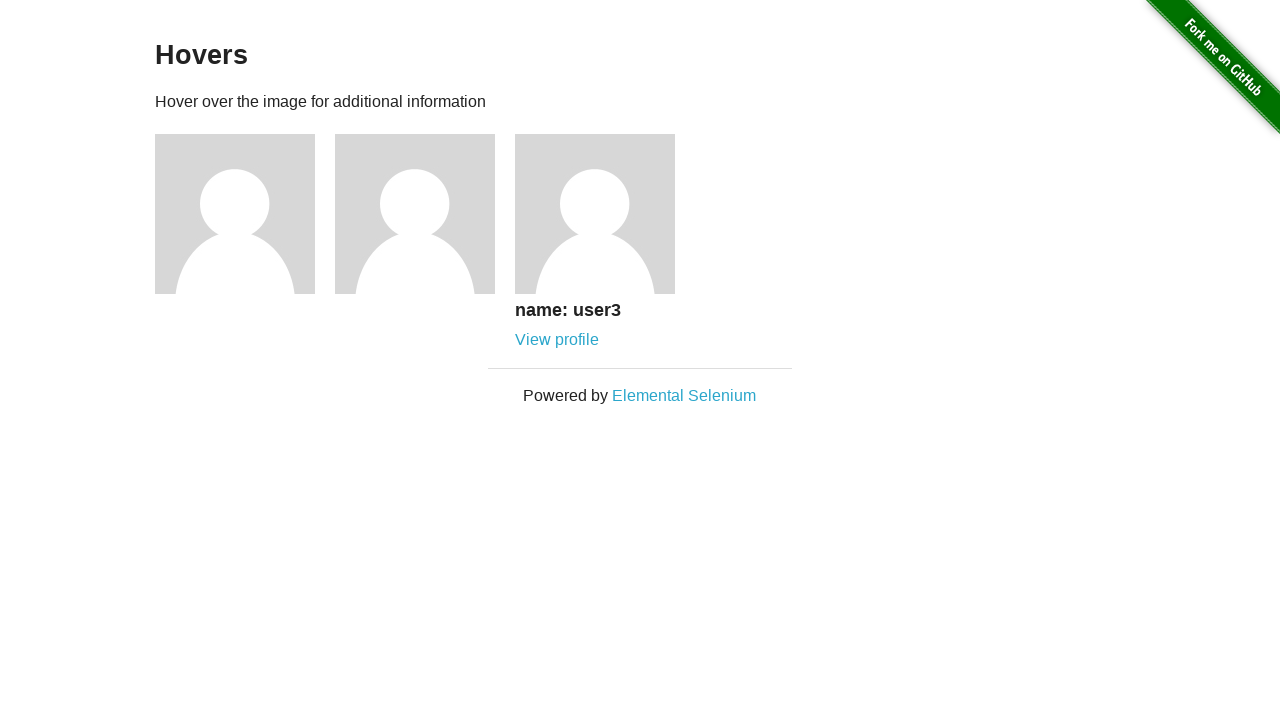